Tests clicking a link that opens a popup window on a Selenium practice page

Starting URL: http://omayo.blogspot.com/

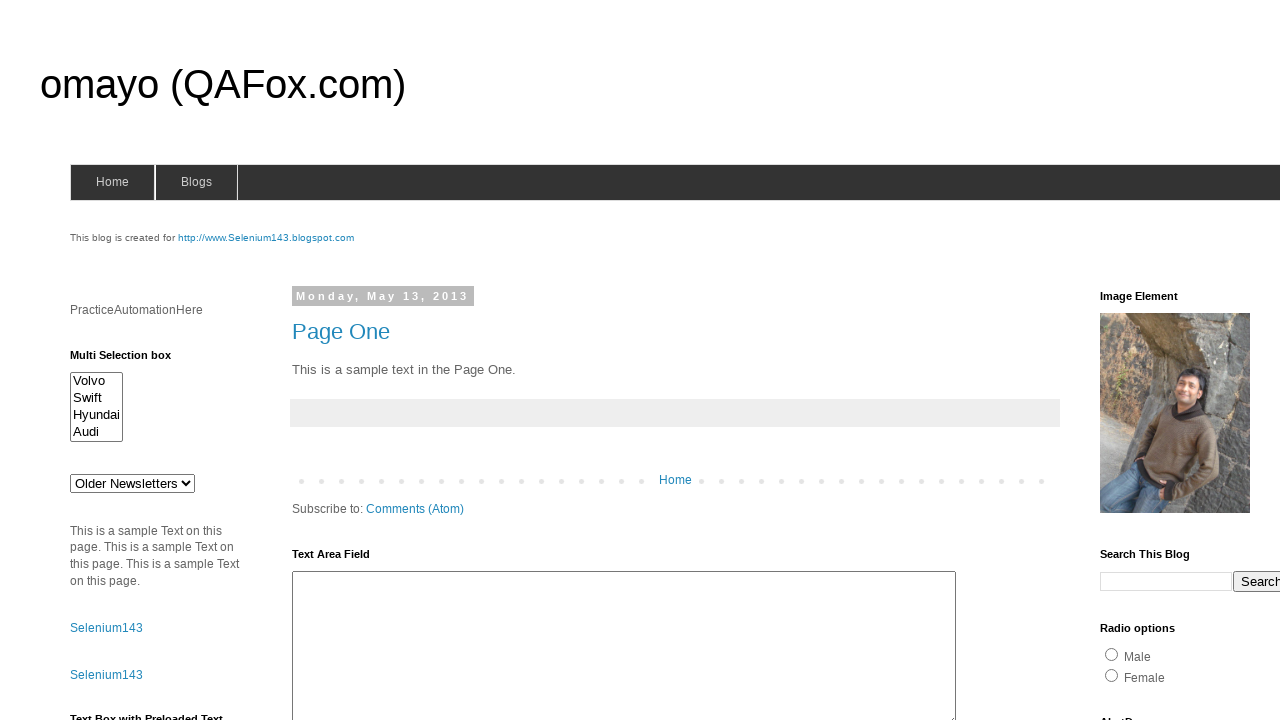

Clicked link to open a popup window at (132, 360) on xpath=//a[text()='Open a popup window']
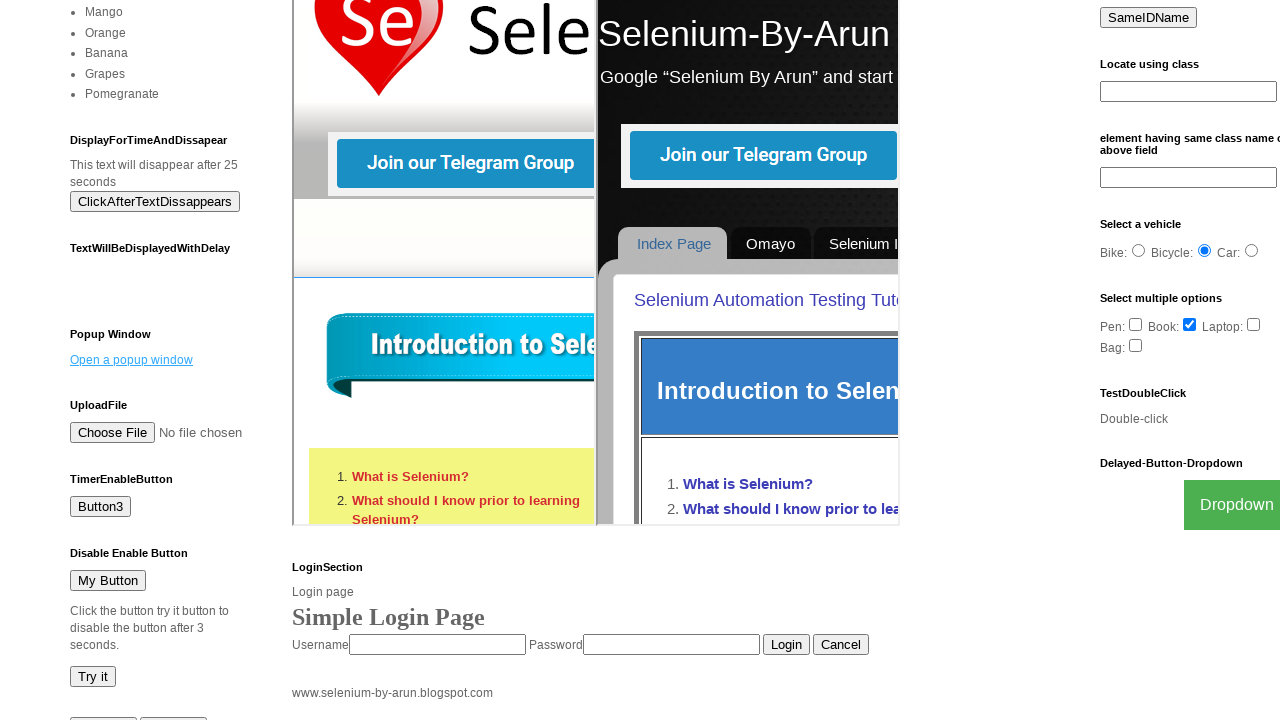

Waited for popup window to open
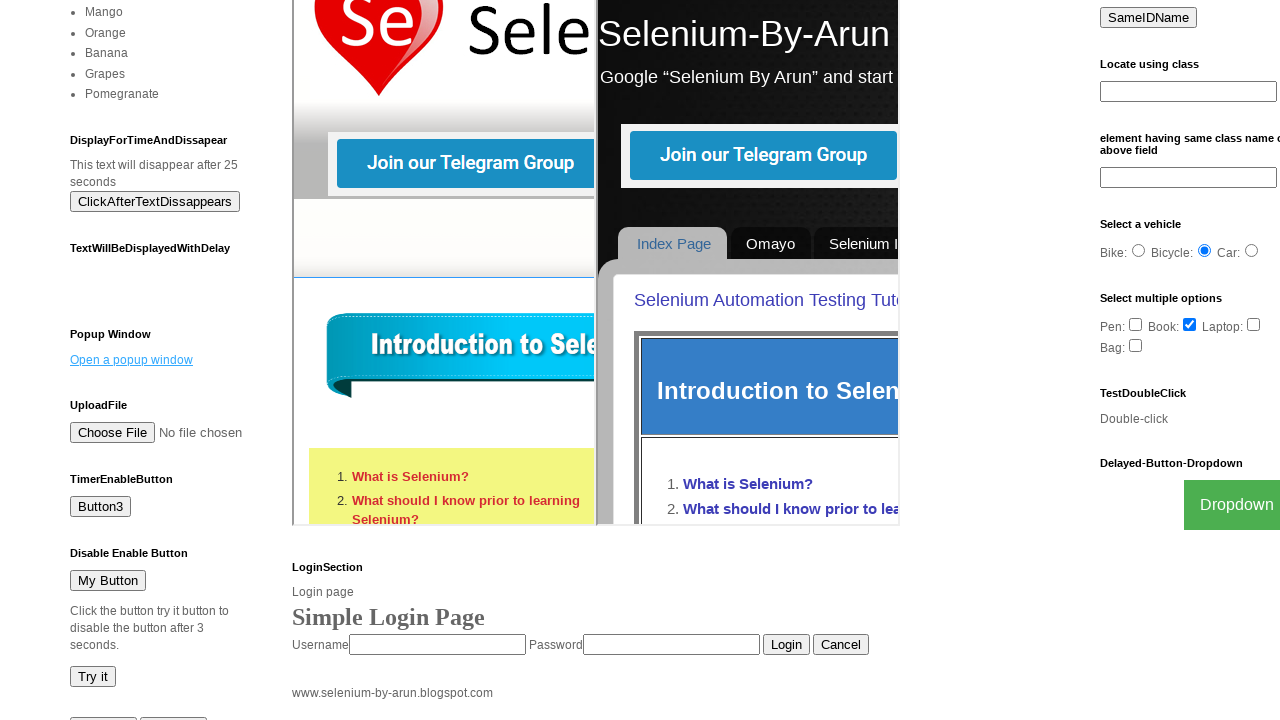

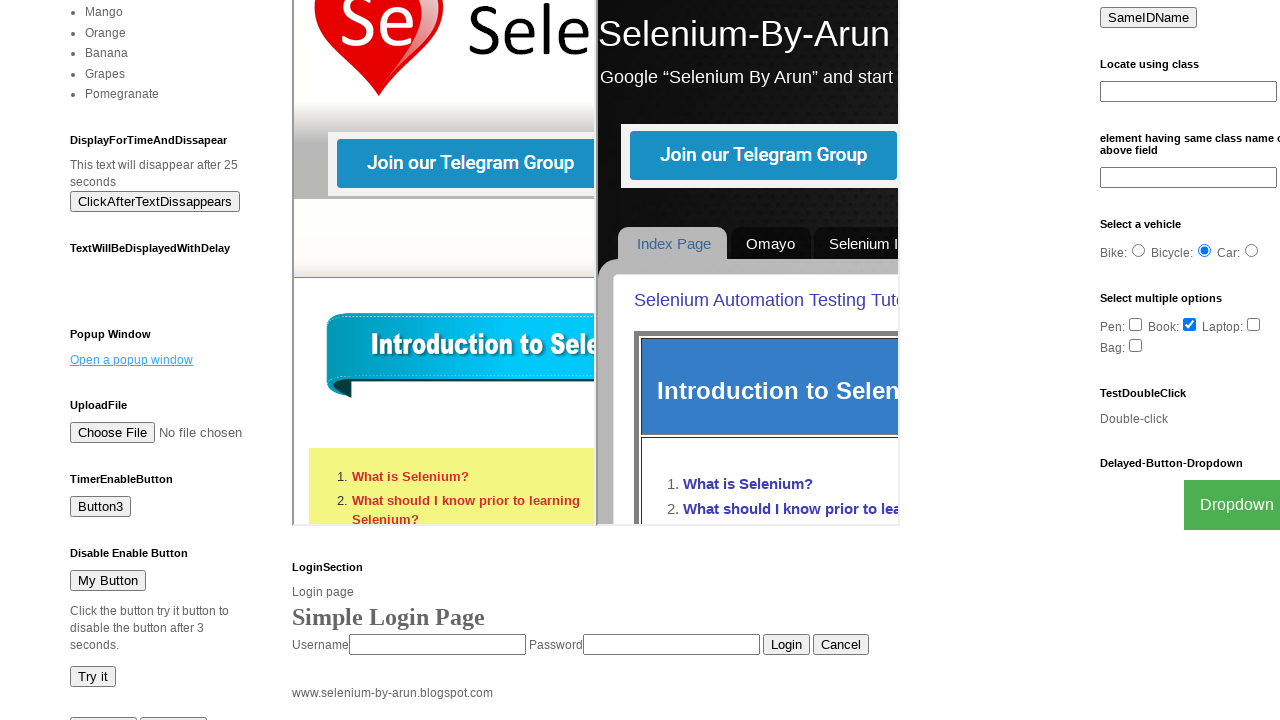